Tests adding a new todo item by filling the input field, pressing Enter, and verifying it appears in the Active filter view

Starting URL: https://todomvc.com/examples/javascript-es6/dist/

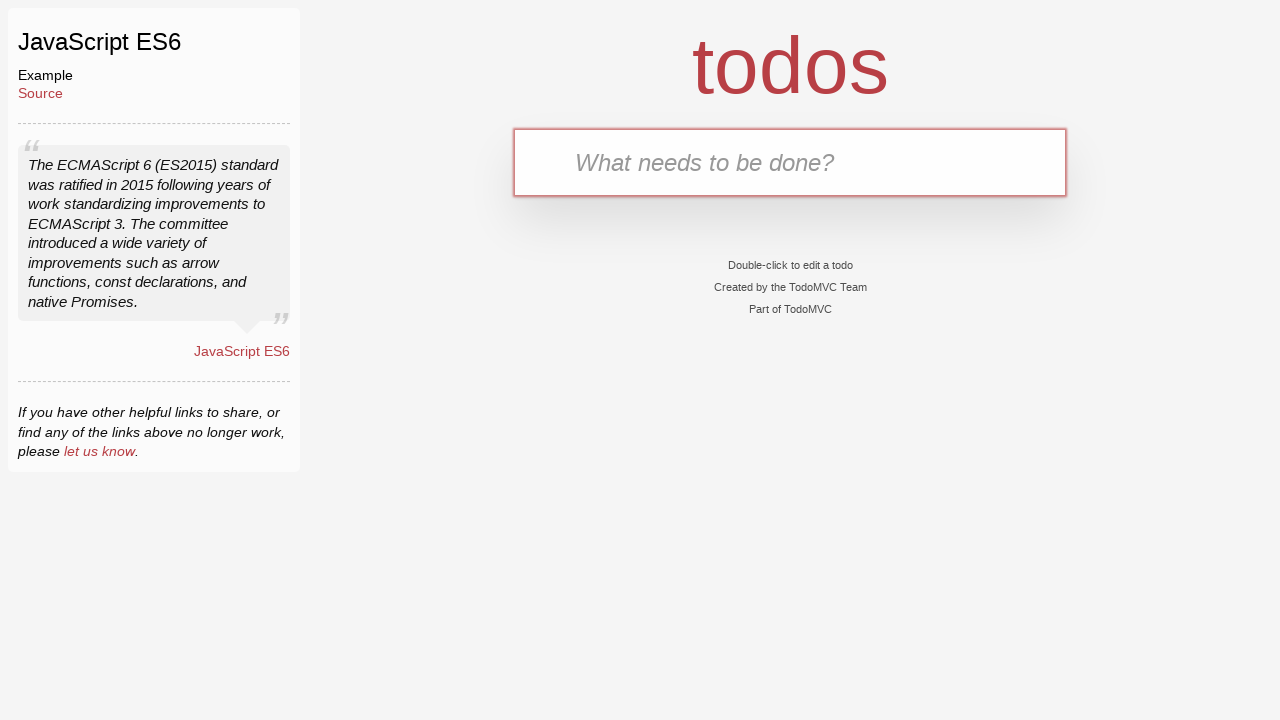

Clicked on the todo input field at (790, 162) on internal:attr=[placeholder="What needs to be done?"i]
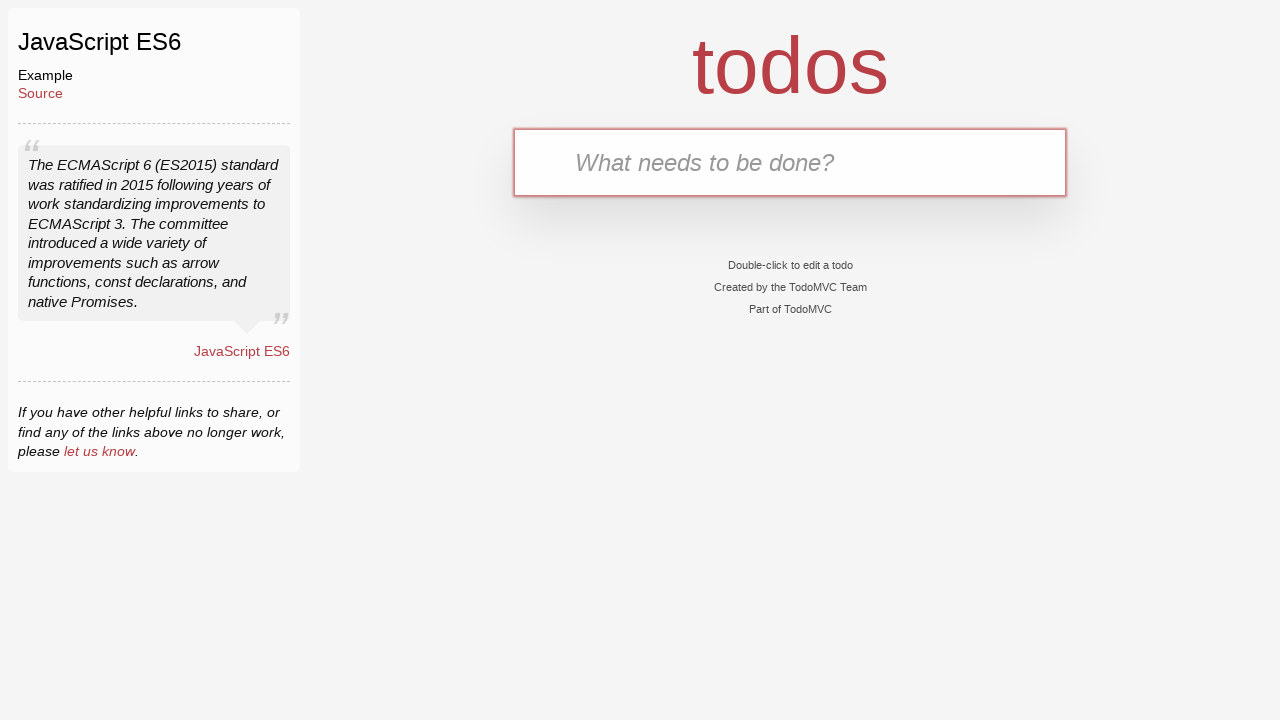

Filled input field with 'Buy Groceries' on internal:attr=[placeholder="What needs to be done?"i]
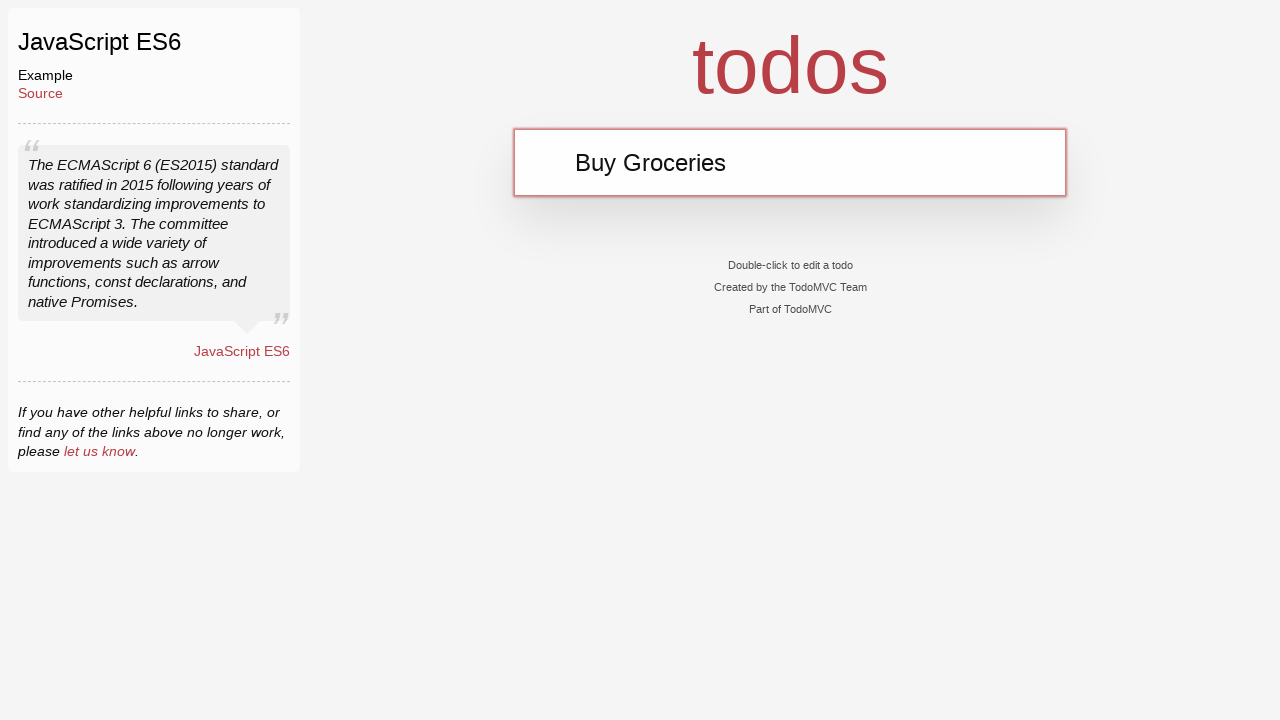

Pressed Enter to add the todo item on internal:attr=[placeholder="What needs to be done?"i]
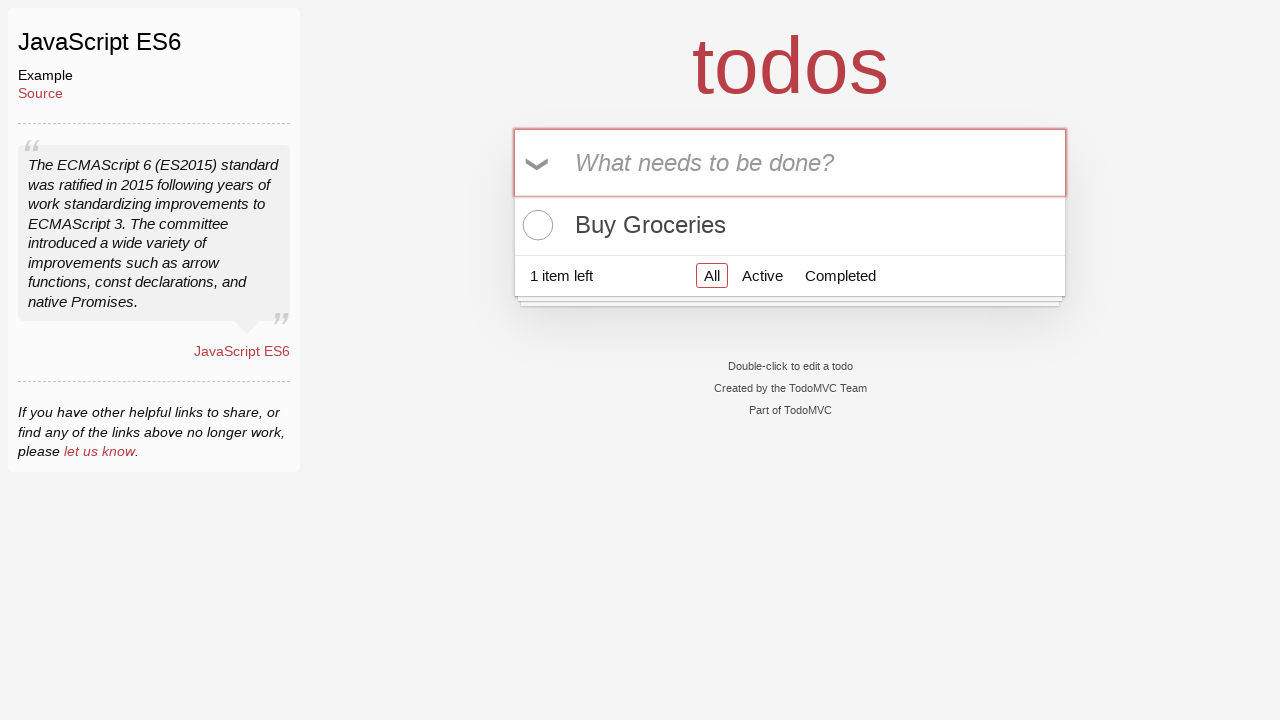

Clicked on Active filter to view active todos at (762, 275) on internal:role=link[name="Active"i]
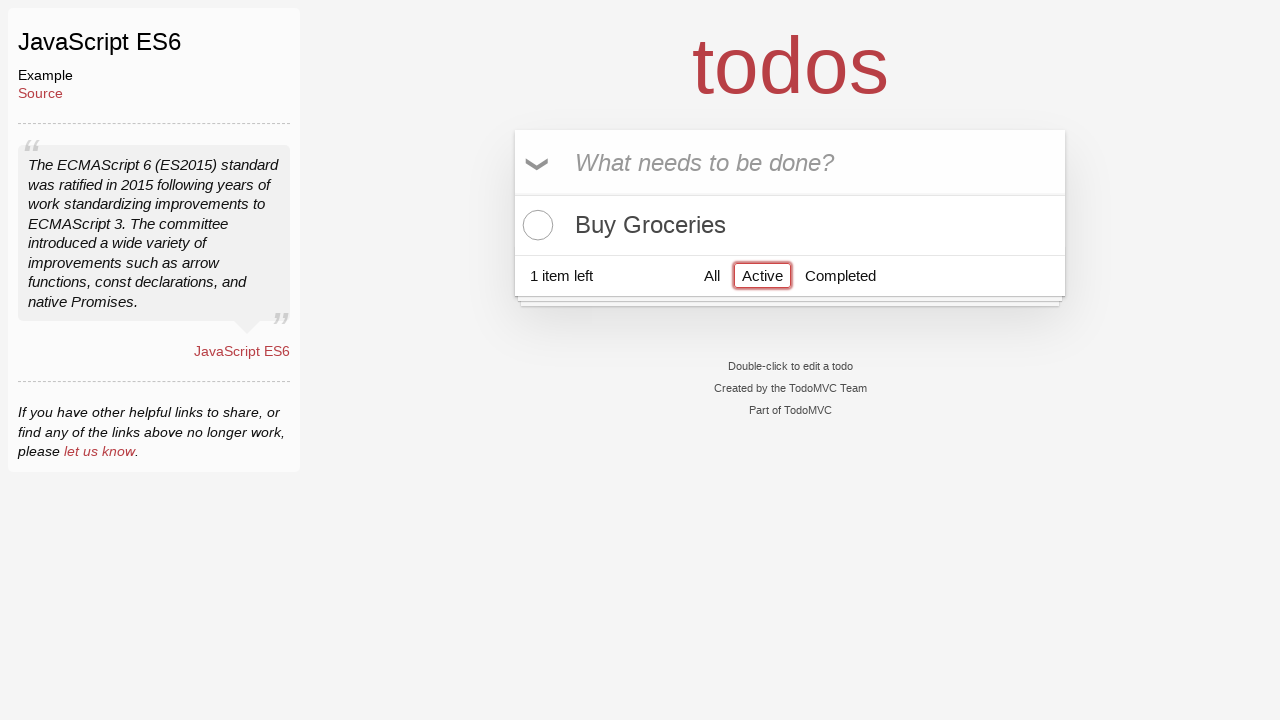

Verified 'Buy Groceries' todo item is displayed in Active filter view
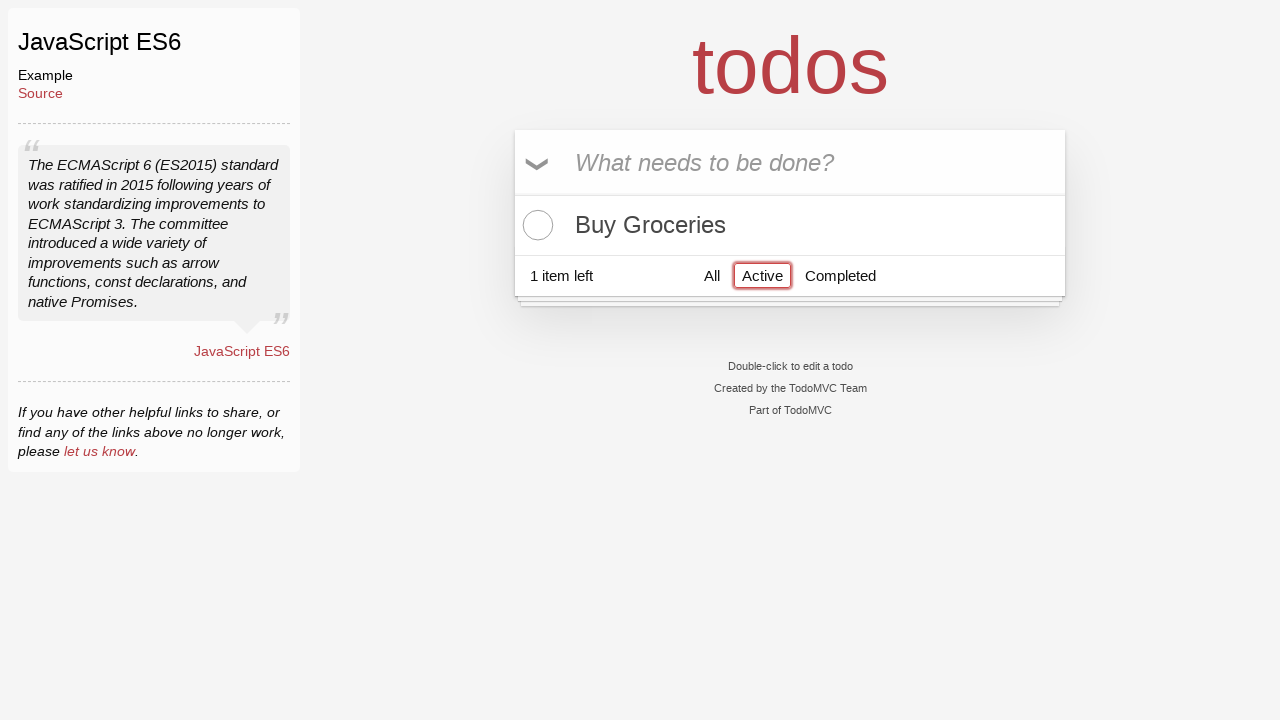

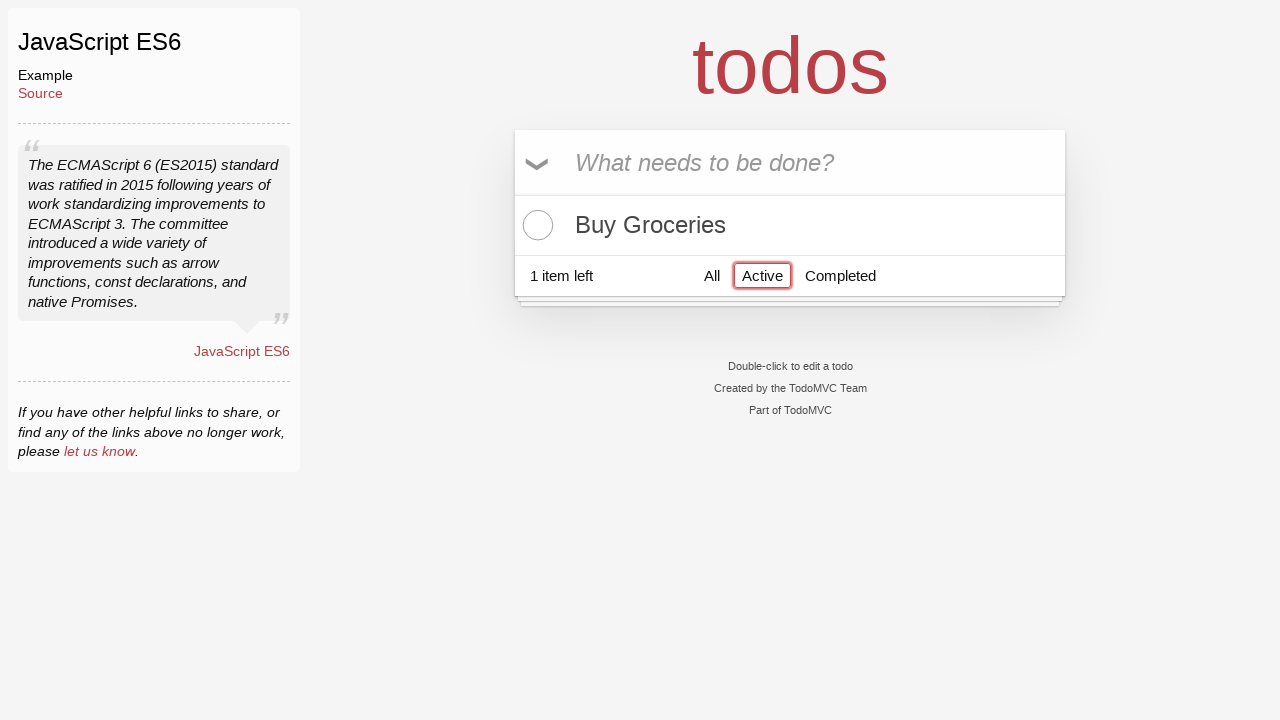